Tests form validation by submitting an empty form and verifying the error message

Starting URL: https://lm.skillbox.cc/qa_tester/module06/register/

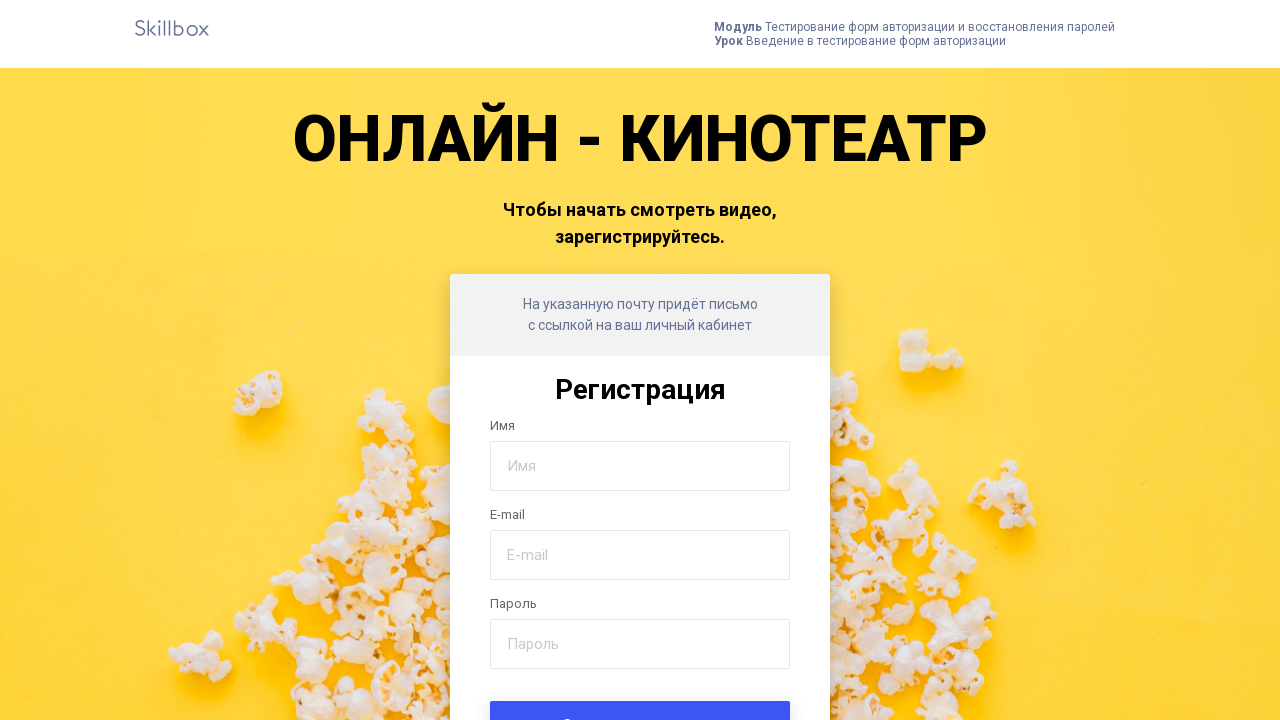

Navigated to registration form page
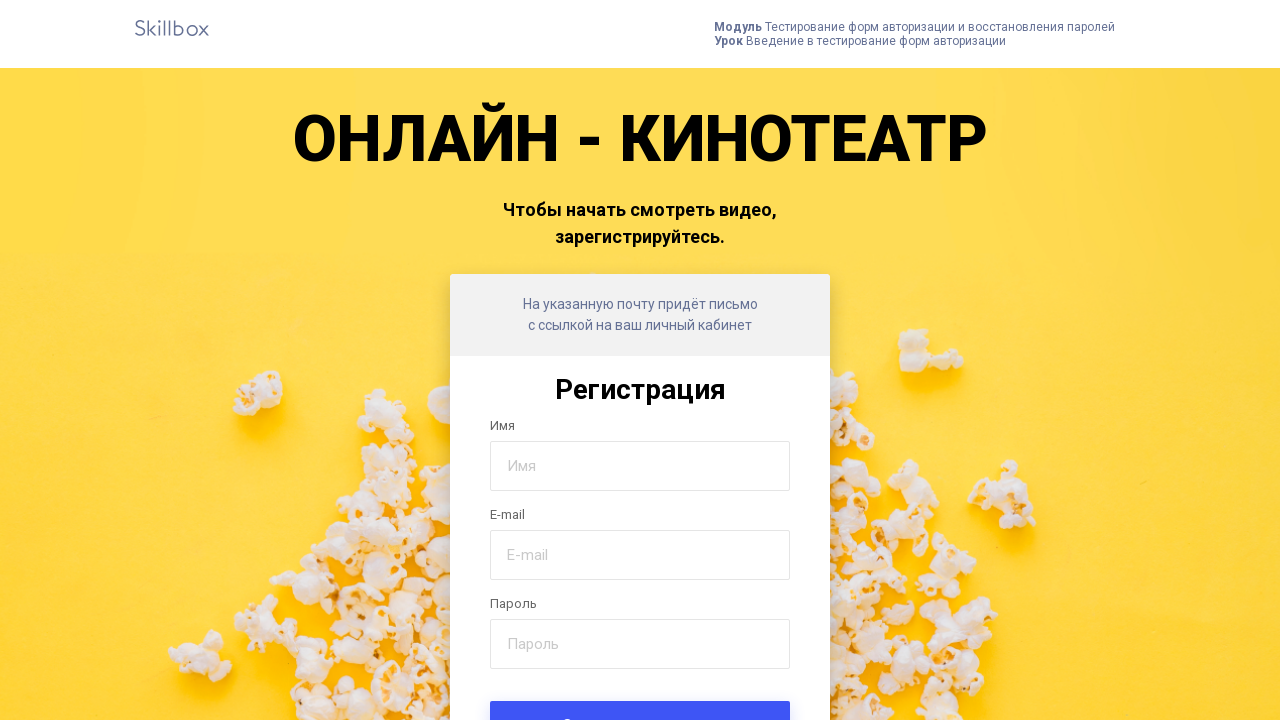

Clicked submit button without filling form fields at (640, 696) on button.form-submit
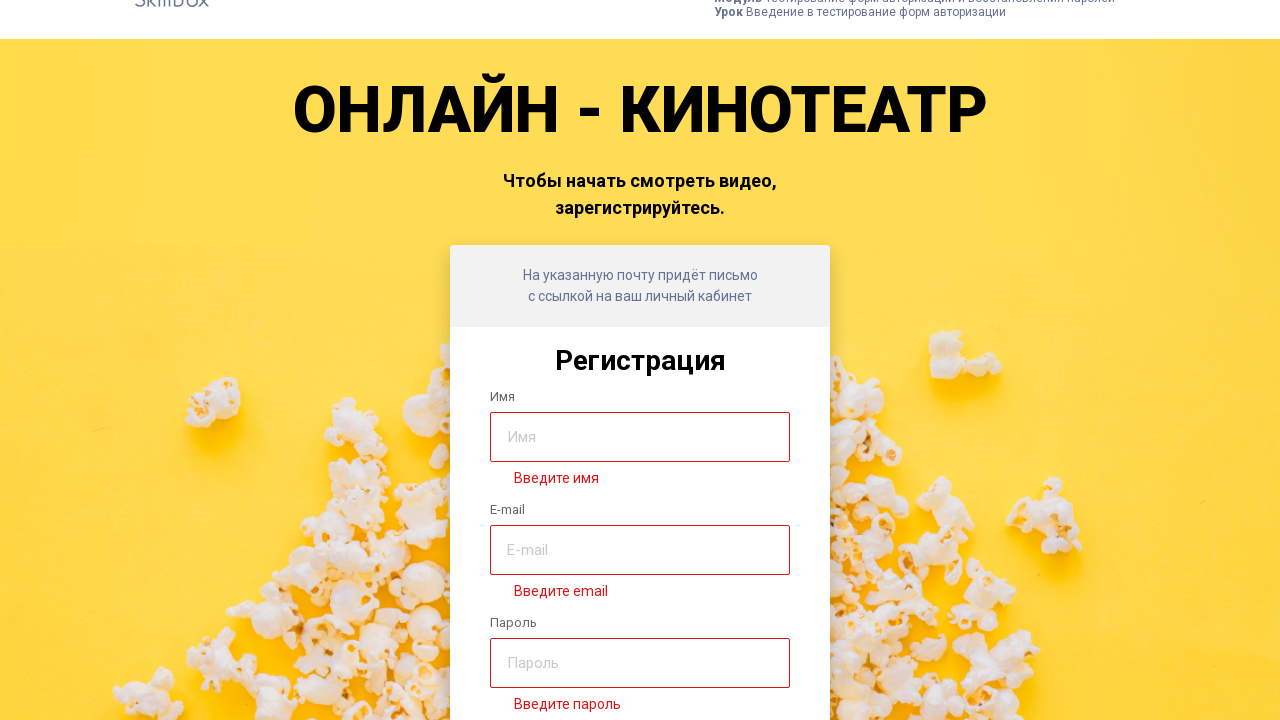

Error message appeared confirming form validation
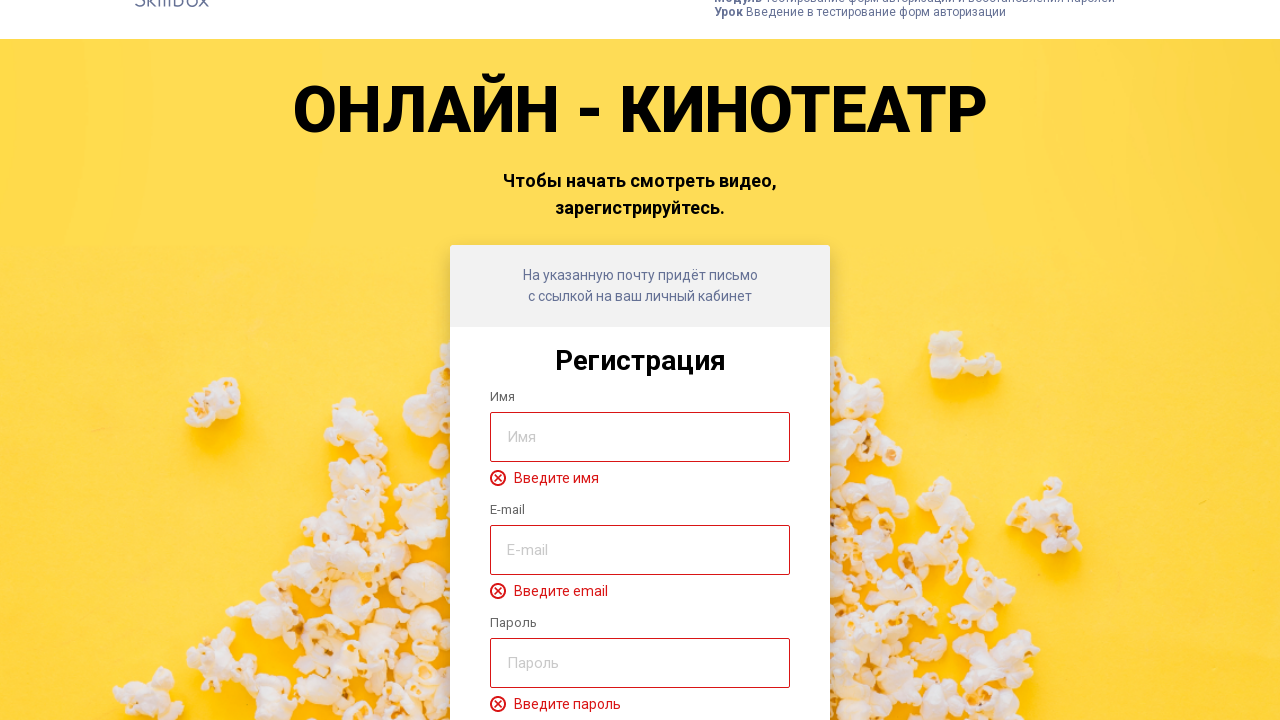

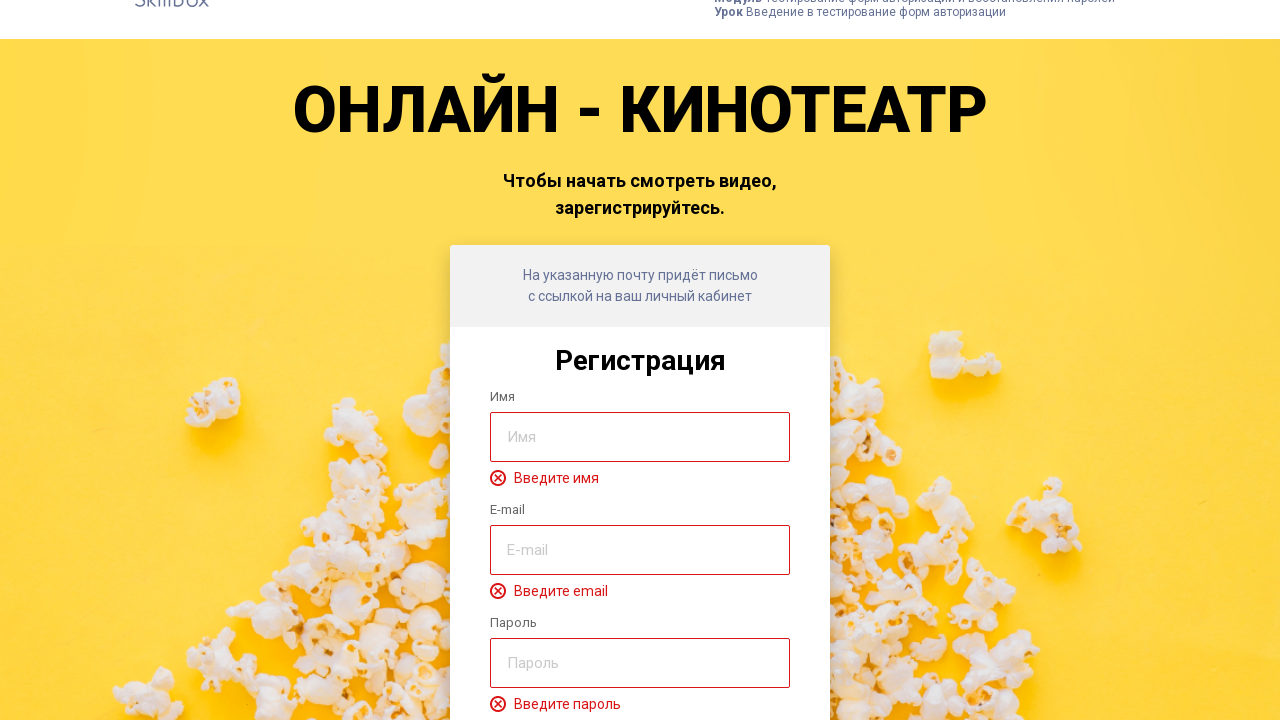